Verifies the BrowserStack homepage loads correctly by checking that the page title matches the expected value.

Starting URL: https://www.browserstack.com/

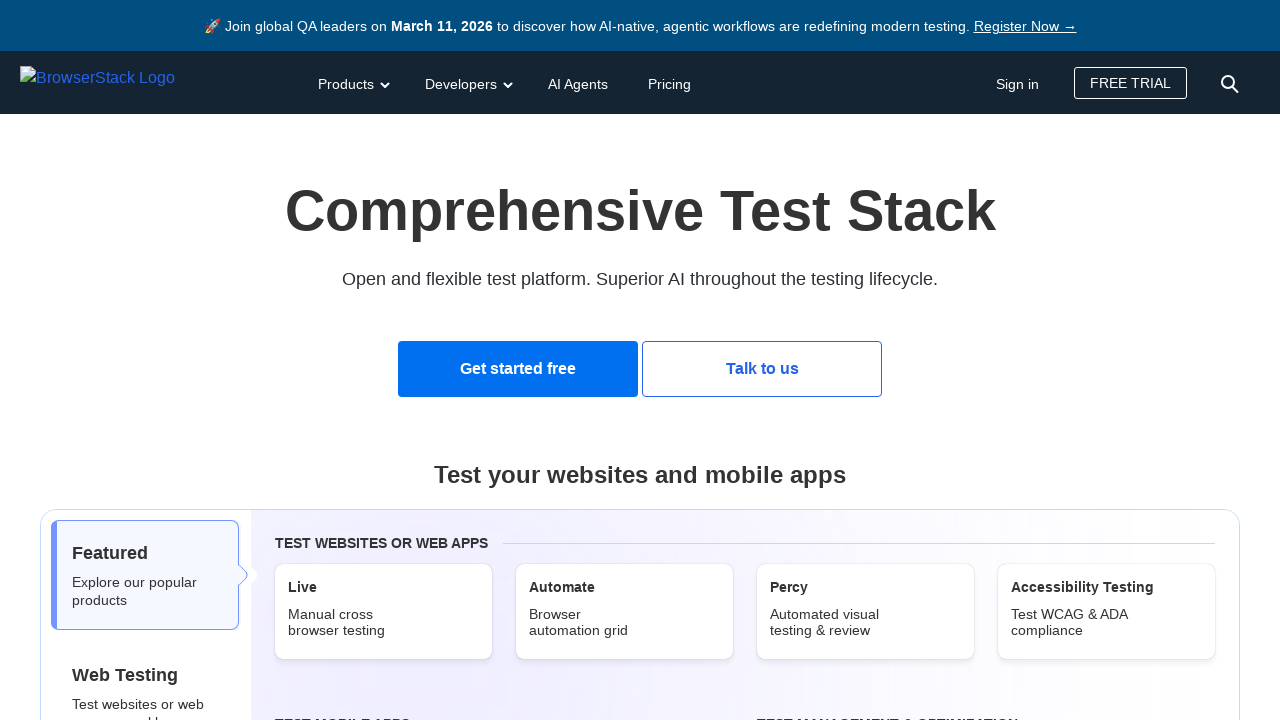

Navigated to BrowserStack homepage
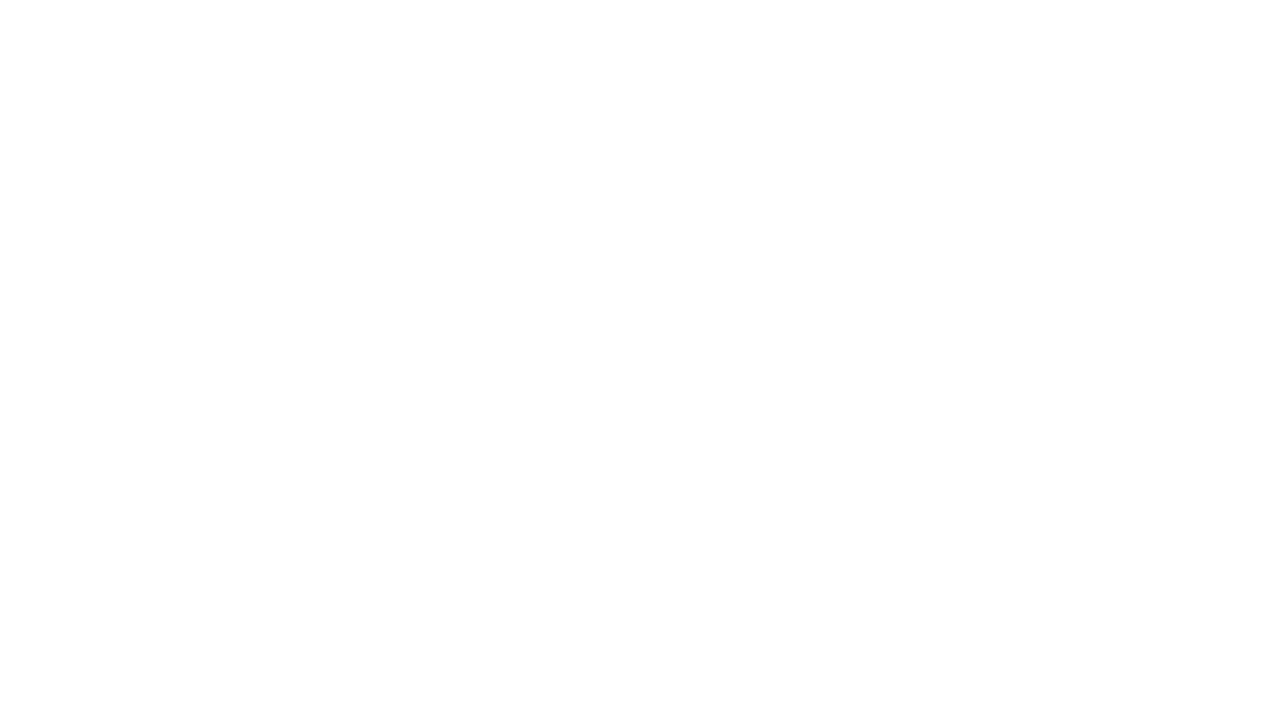

Retrieved page title
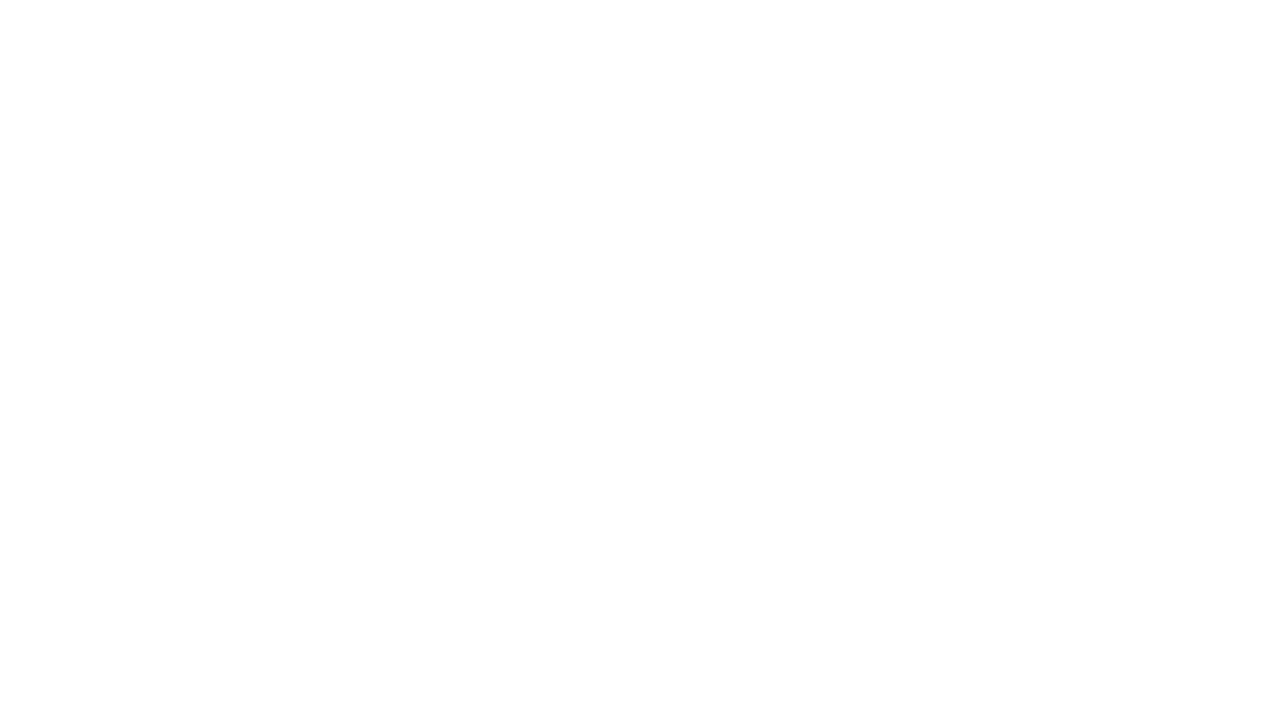

Verified page title matches expected value
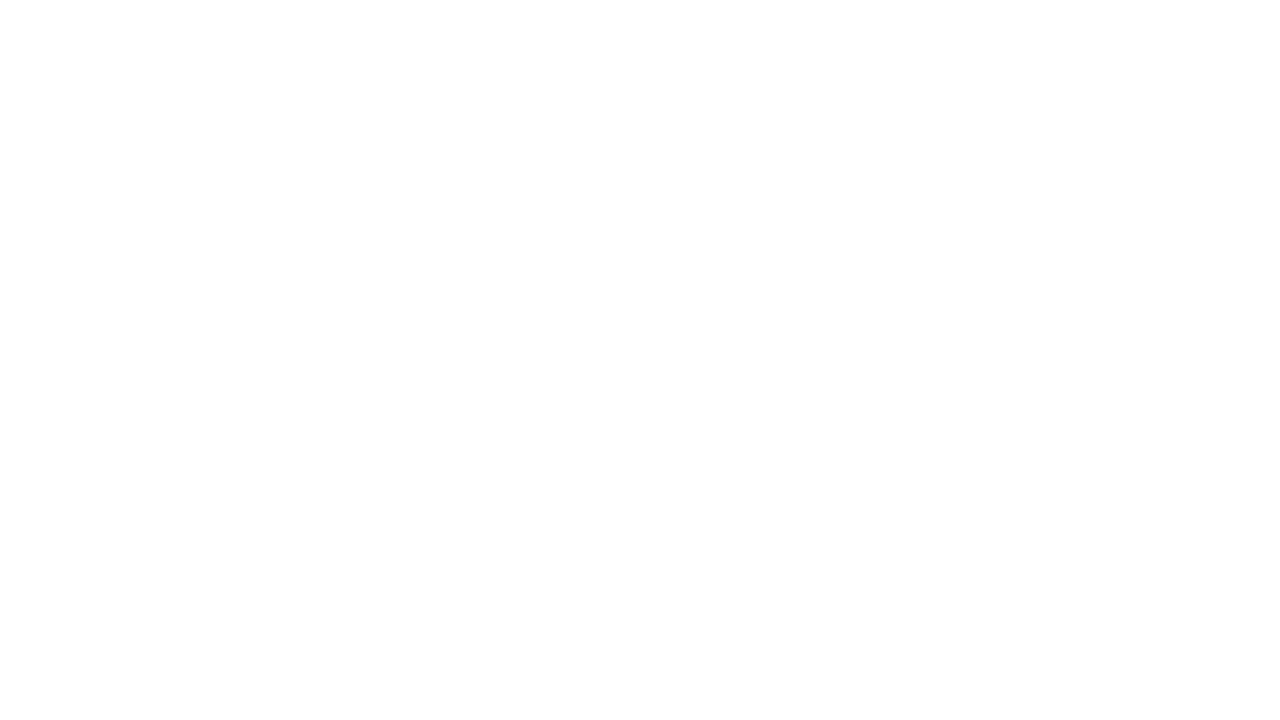

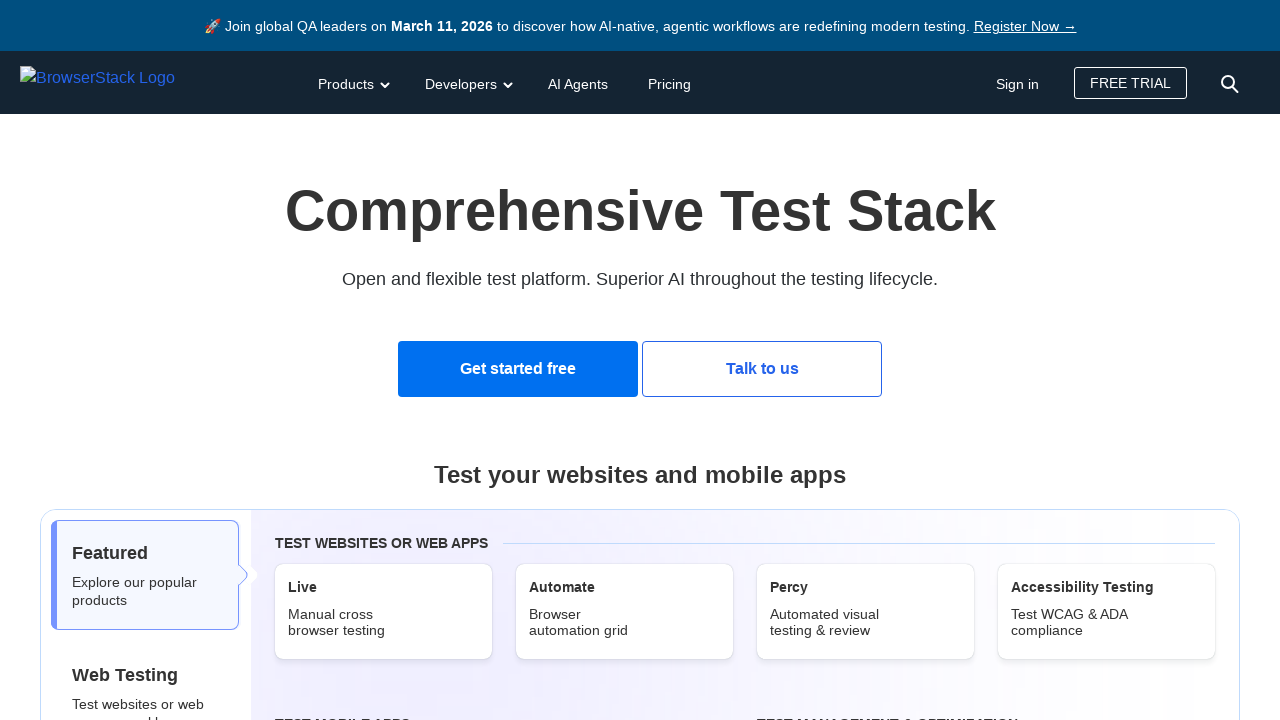